Tests browser back navigation by going to a catalog page and then navigating back to verify return to the original URL.

Starting URL: https://yantrakeramika.ru/

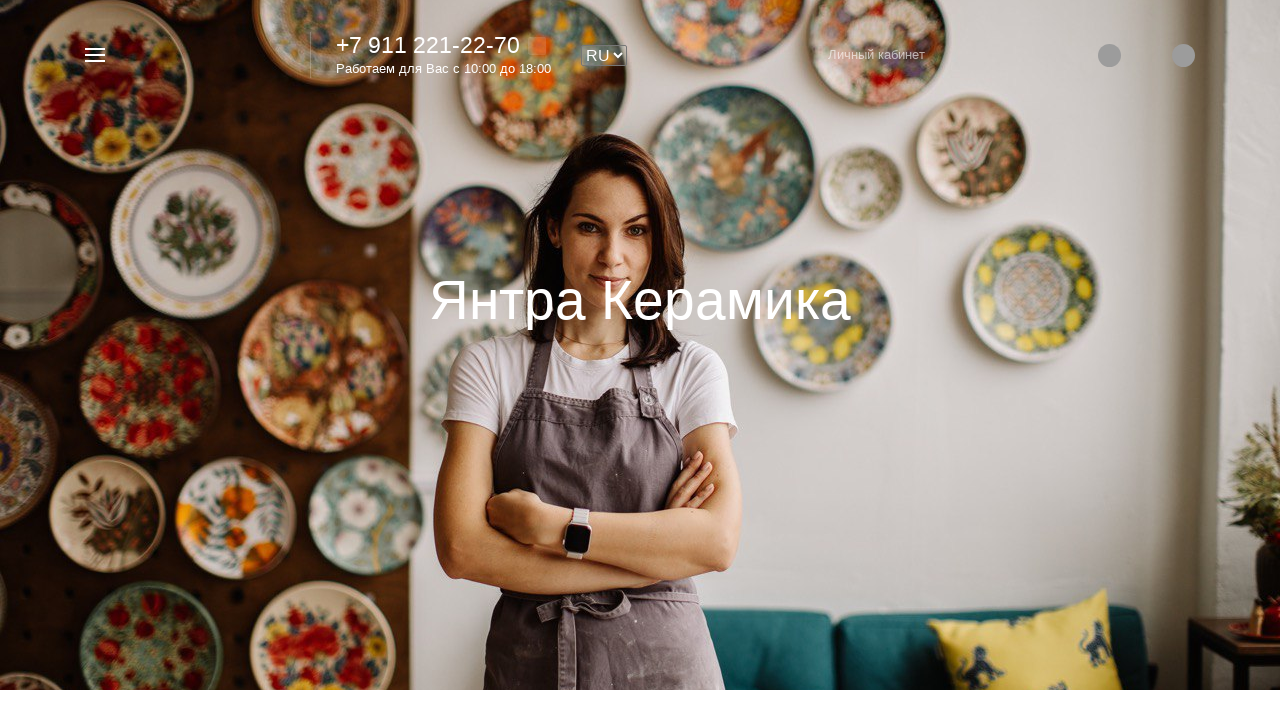

Stored the starting URL
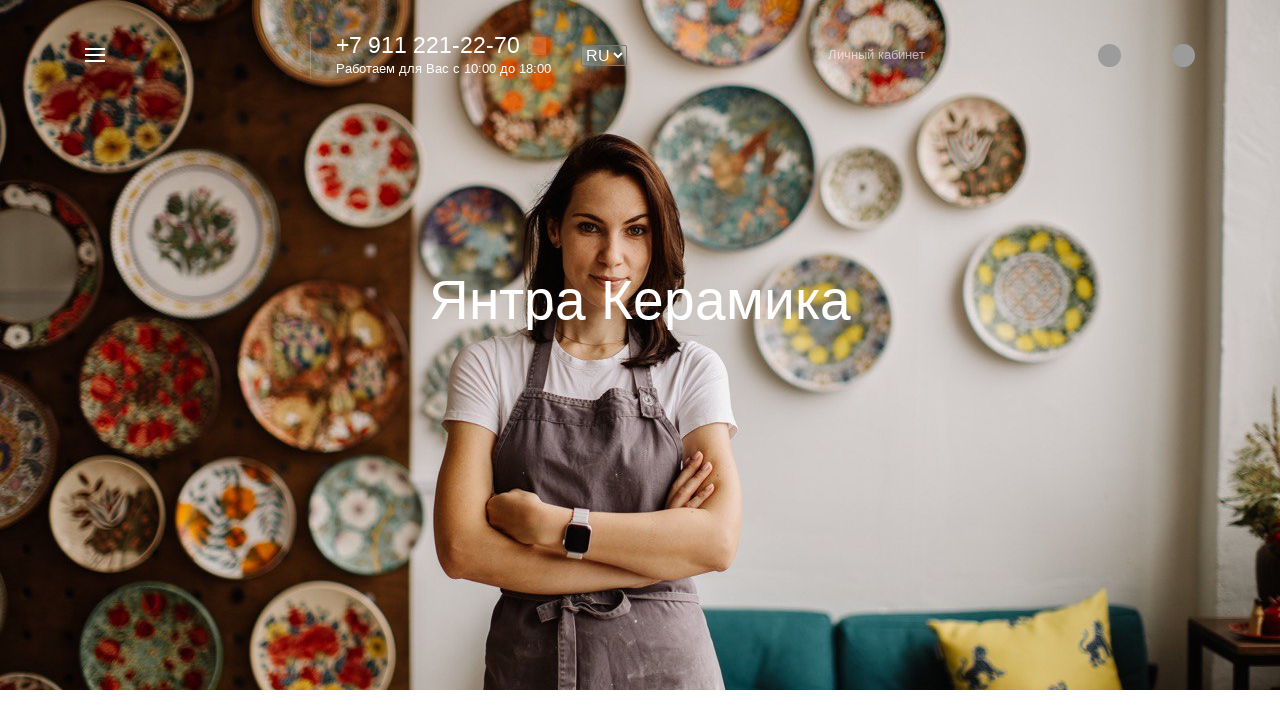

Navigated to catalog page (Tarelki)
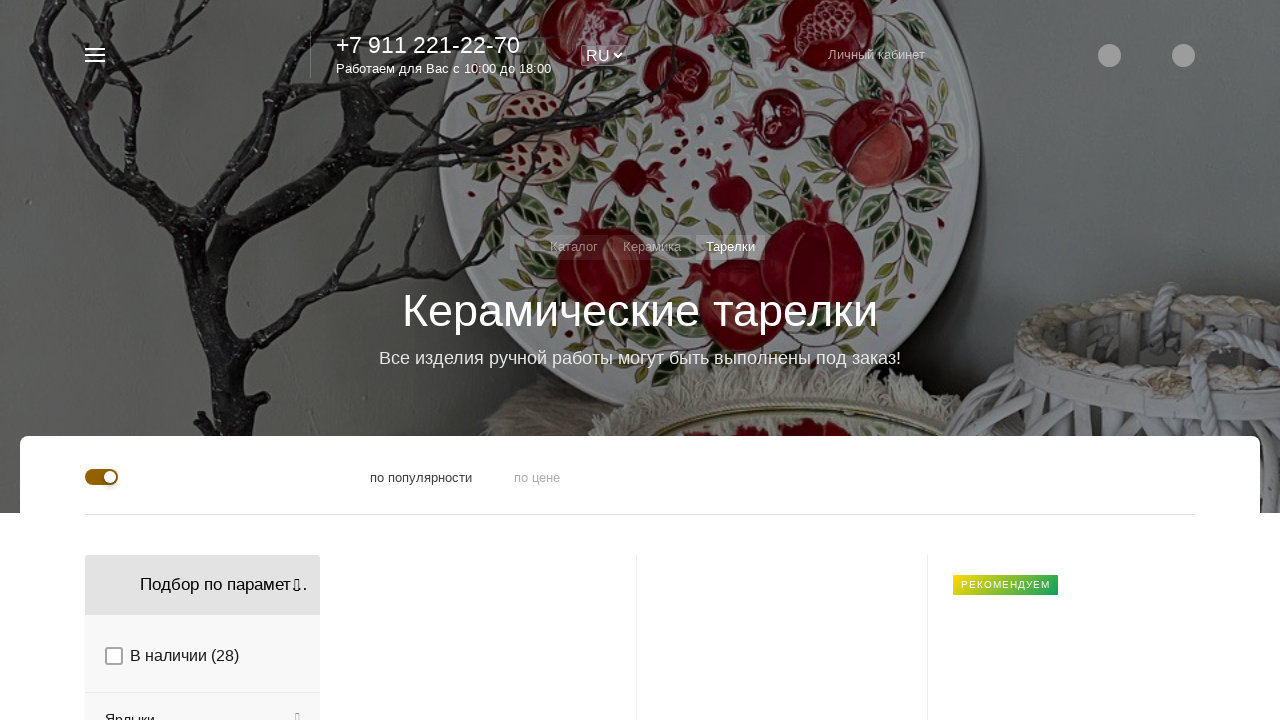

Navigated back using browser back button
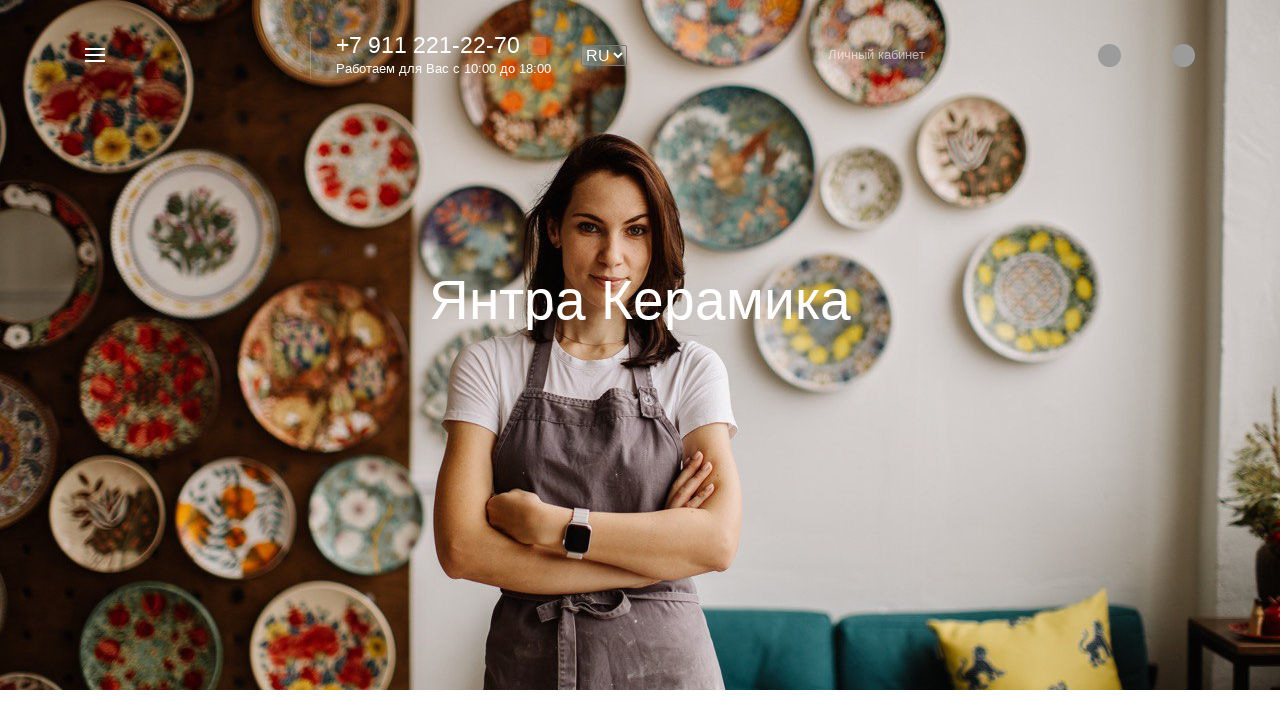

Verified that current URL matches the starting URL
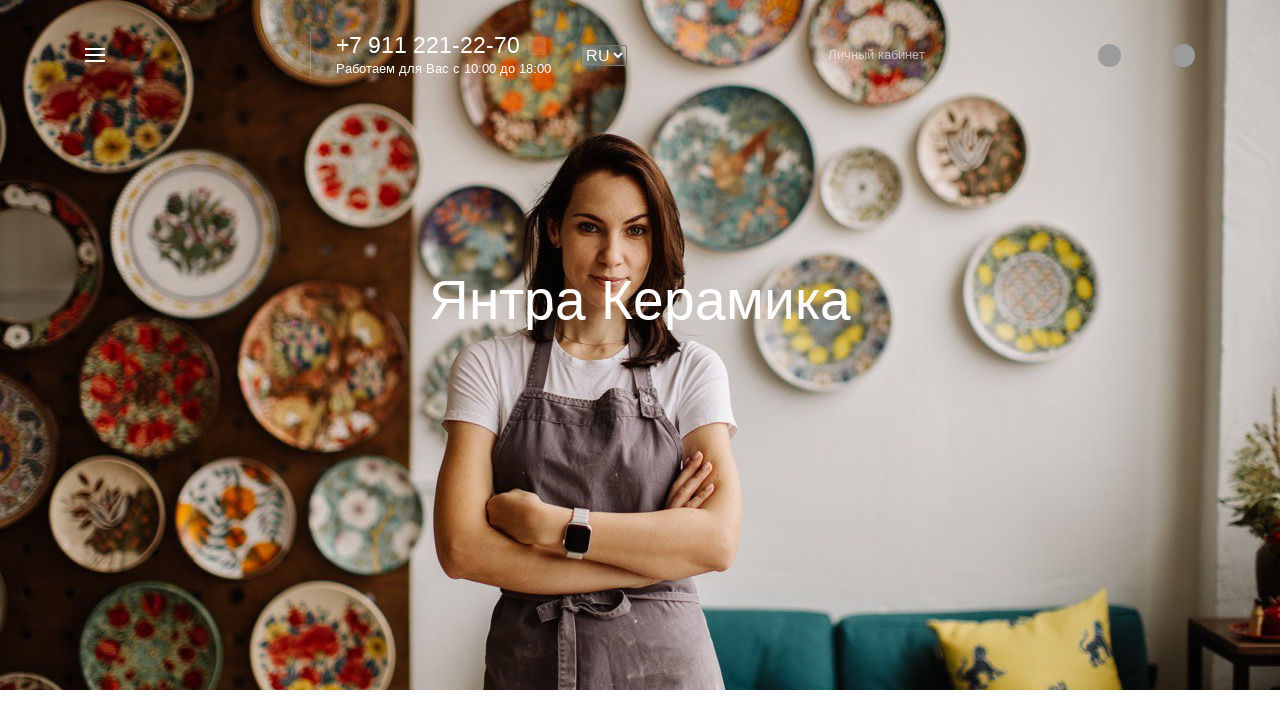

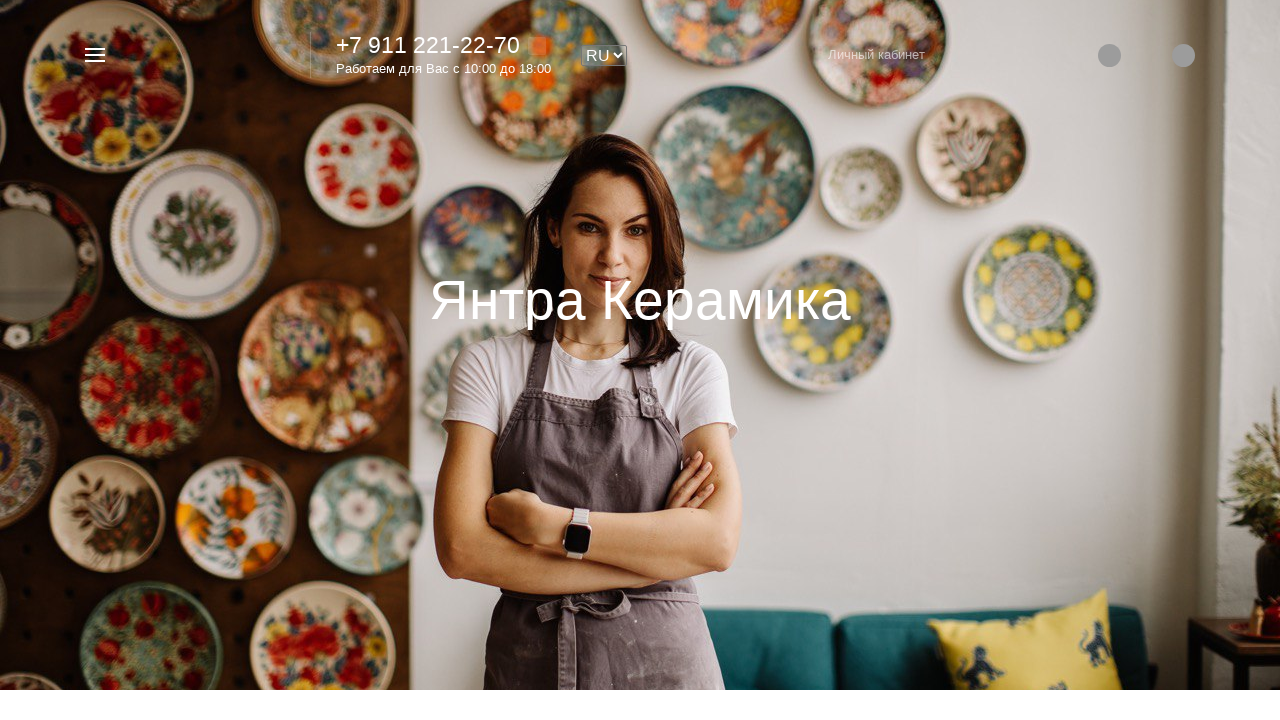